Tests the date picker widget on DemoQA by navigating to the Date Picker section and selecting a specific date (August 31, 2001) using month, year, and day selectors.

Starting URL: https://demoqa.com/widgets

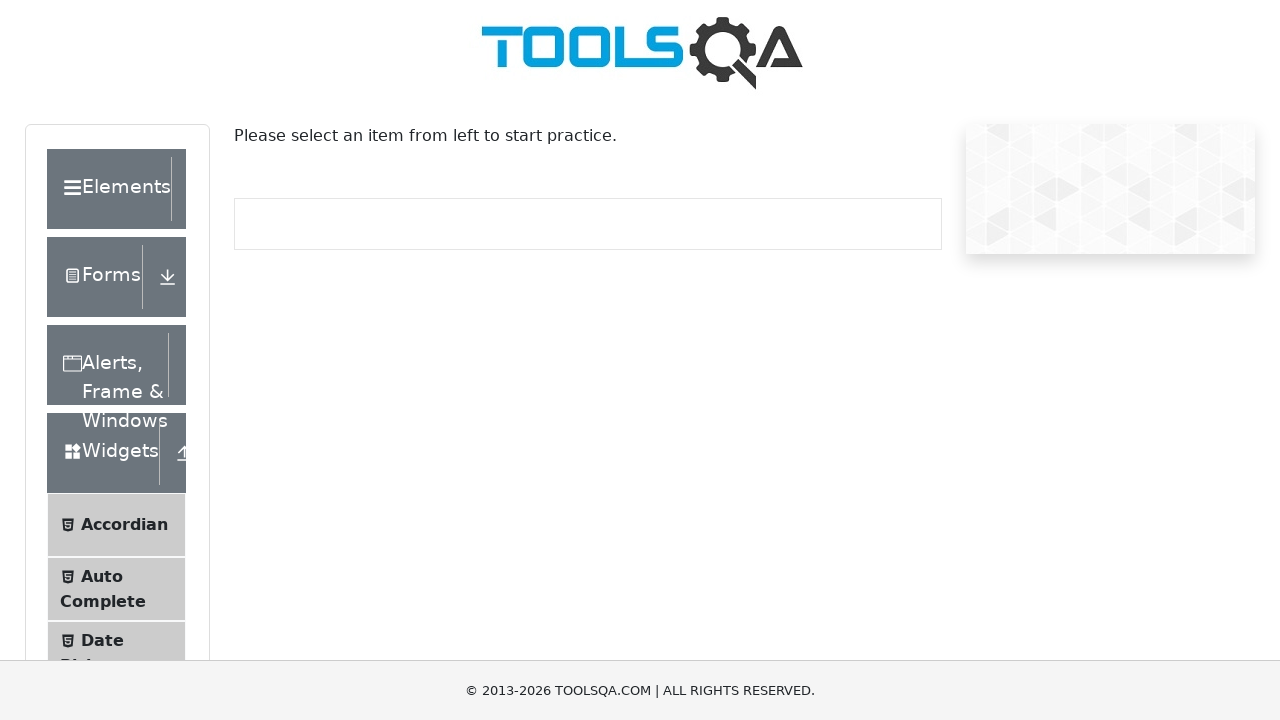

Scrolled down 500px to reveal Date Picker option
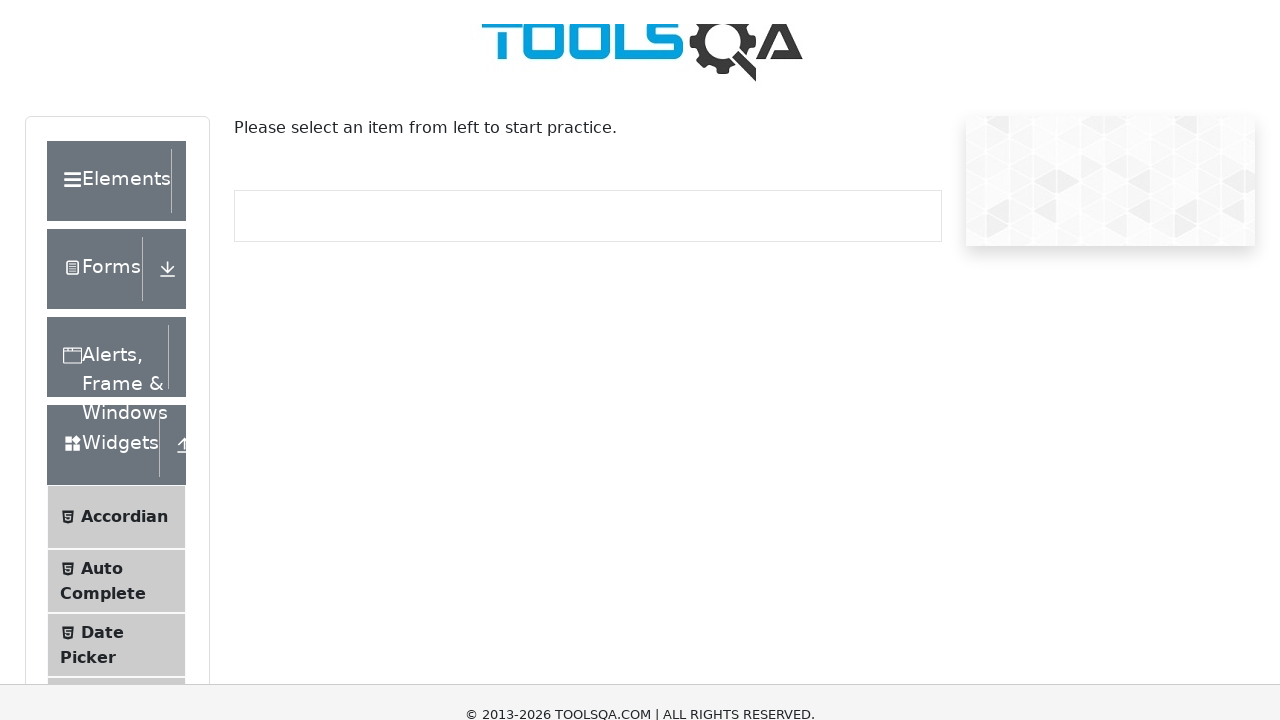

Clicked on Date Picker menu item at (102, 140) on xpath=//span[text()='Date Picker']
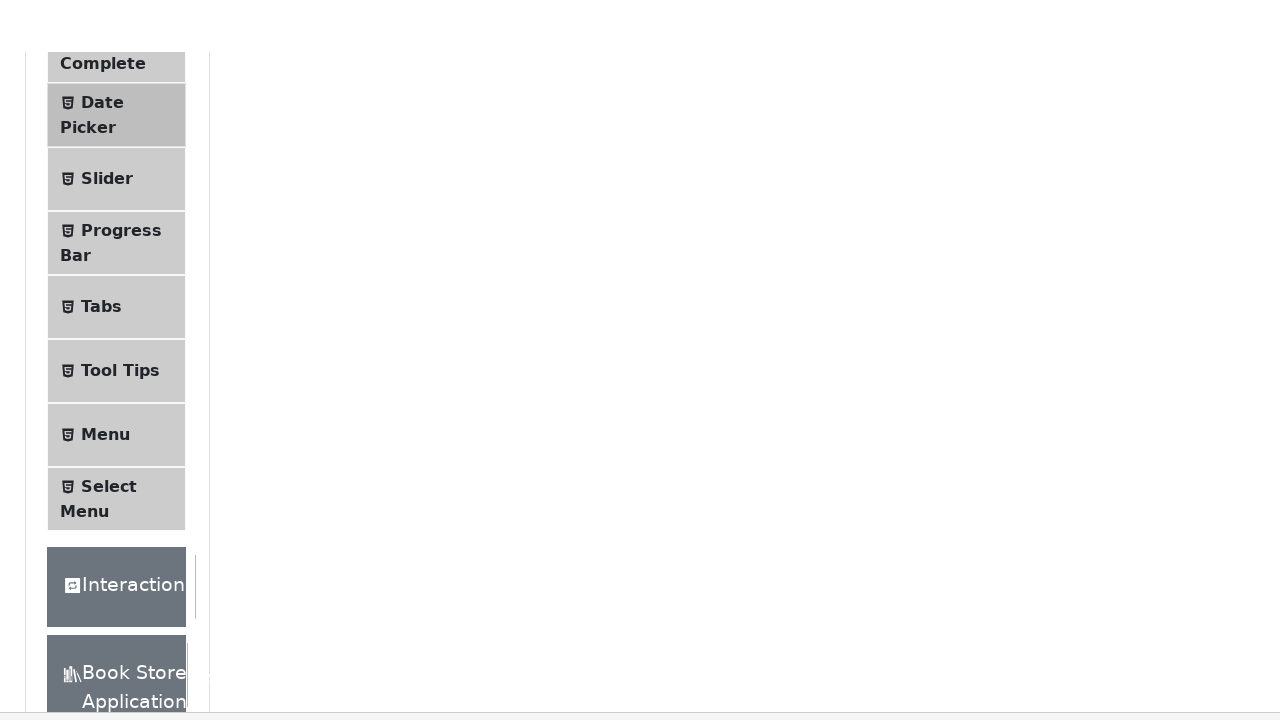

Clicked on date input field to open date picker at (521, 238) on #datePickerMonthYearInput
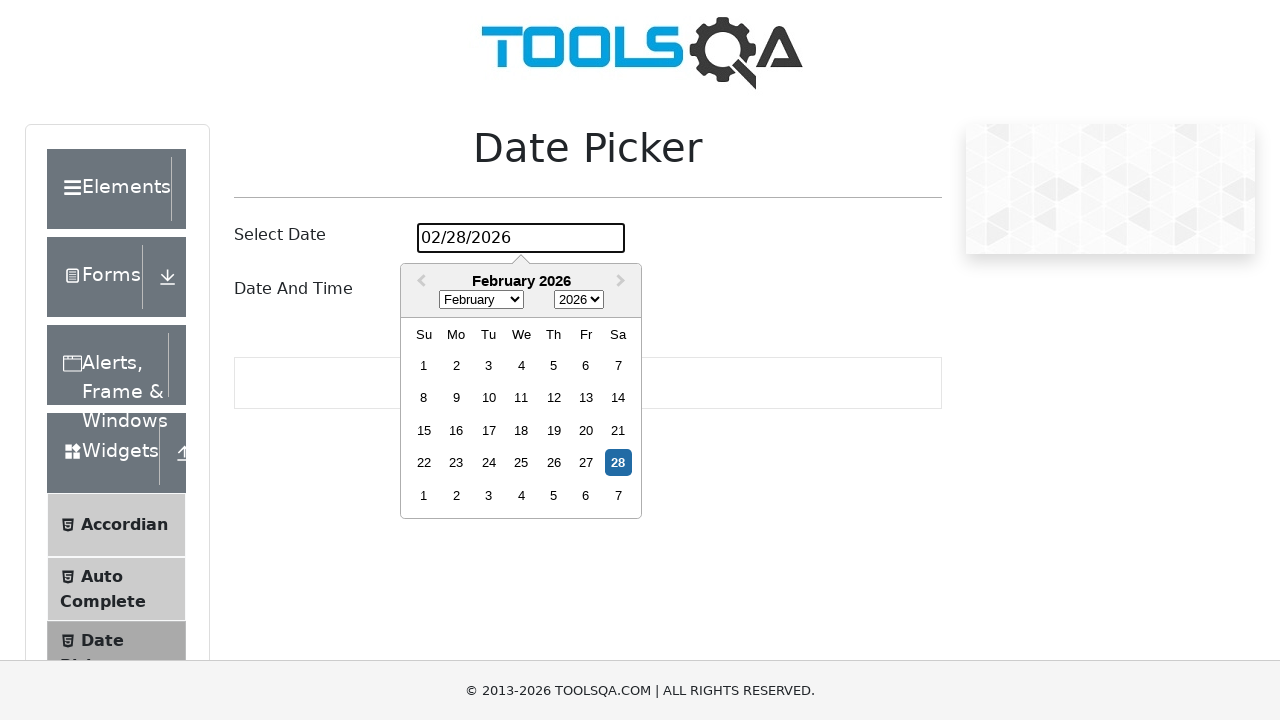

Clicked on month dropdown at (481, 300) on select.react-datepicker__month-select
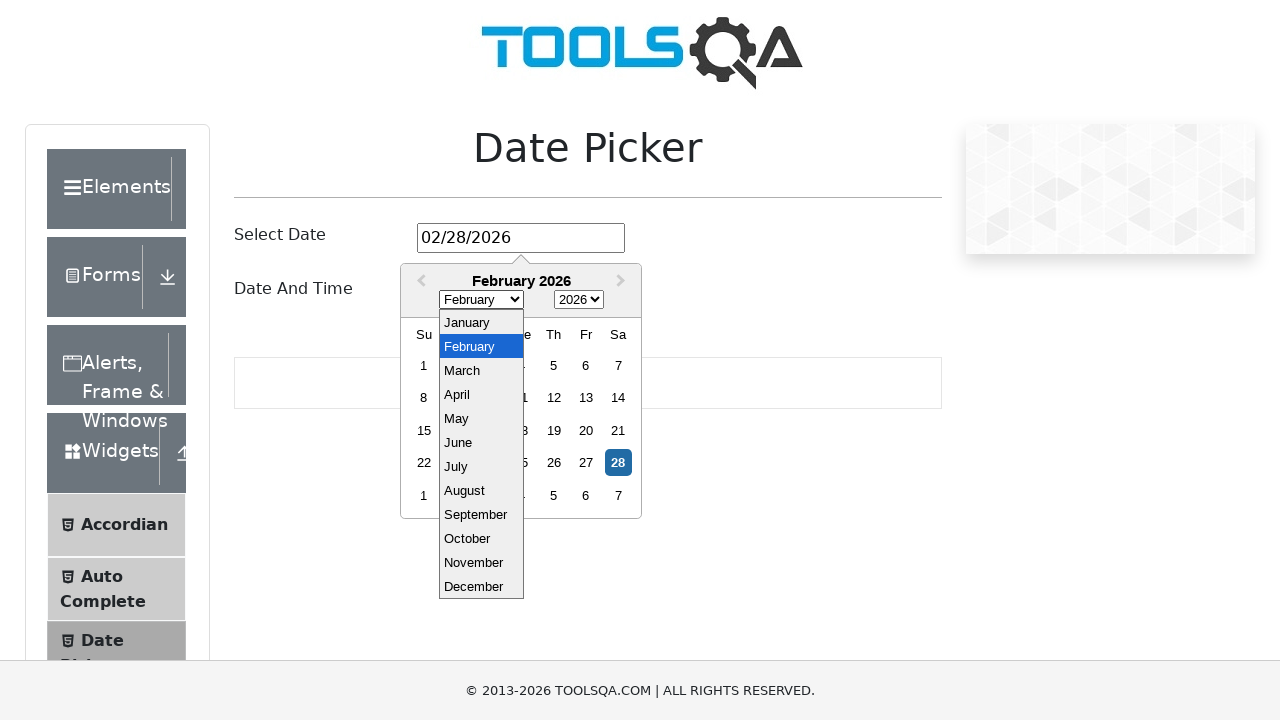

Selected August from month dropdown on select.react-datepicker__month-select
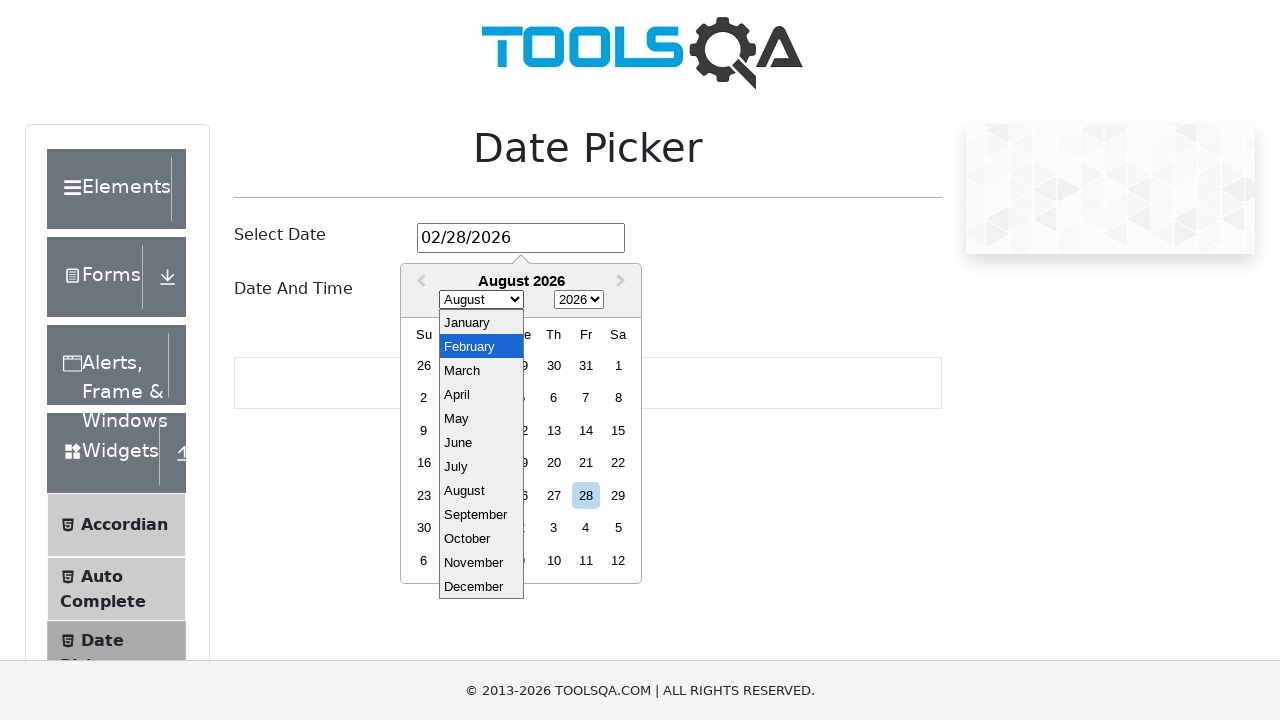

Scrolled down 300px to reveal year dropdown
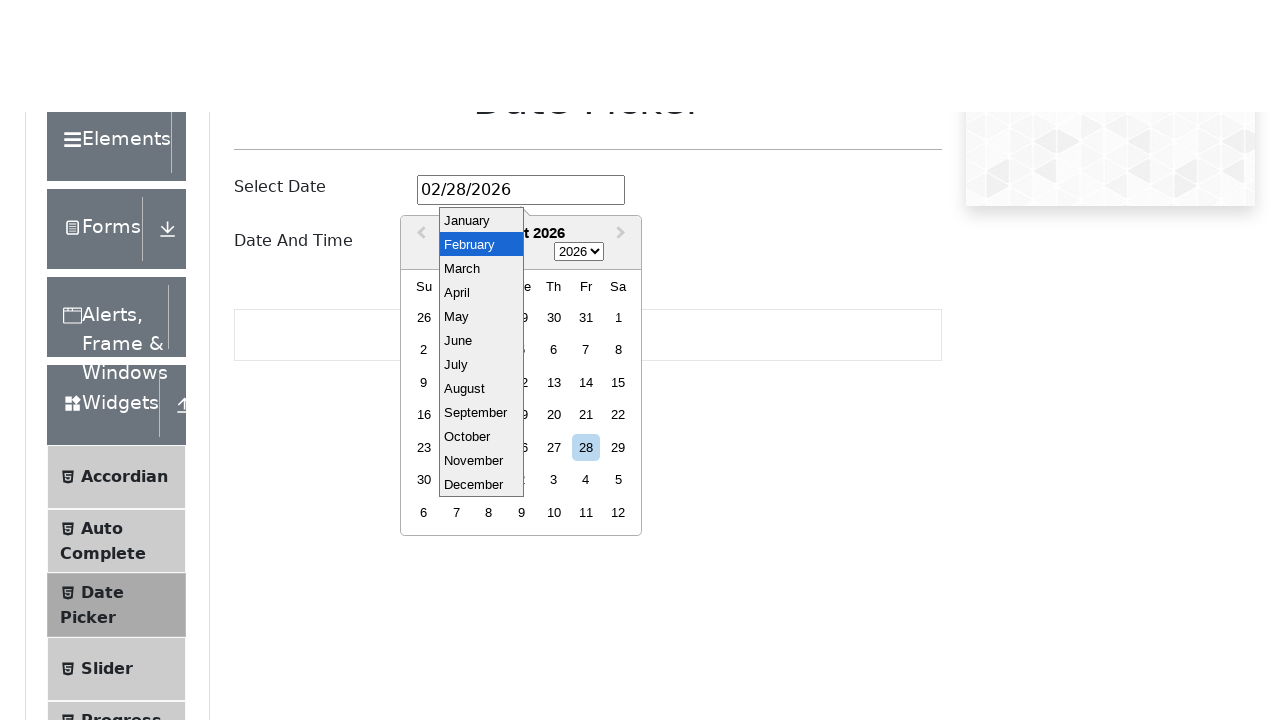

Clicked on year dropdown at (579, 10) on select.react-datepicker__year-select
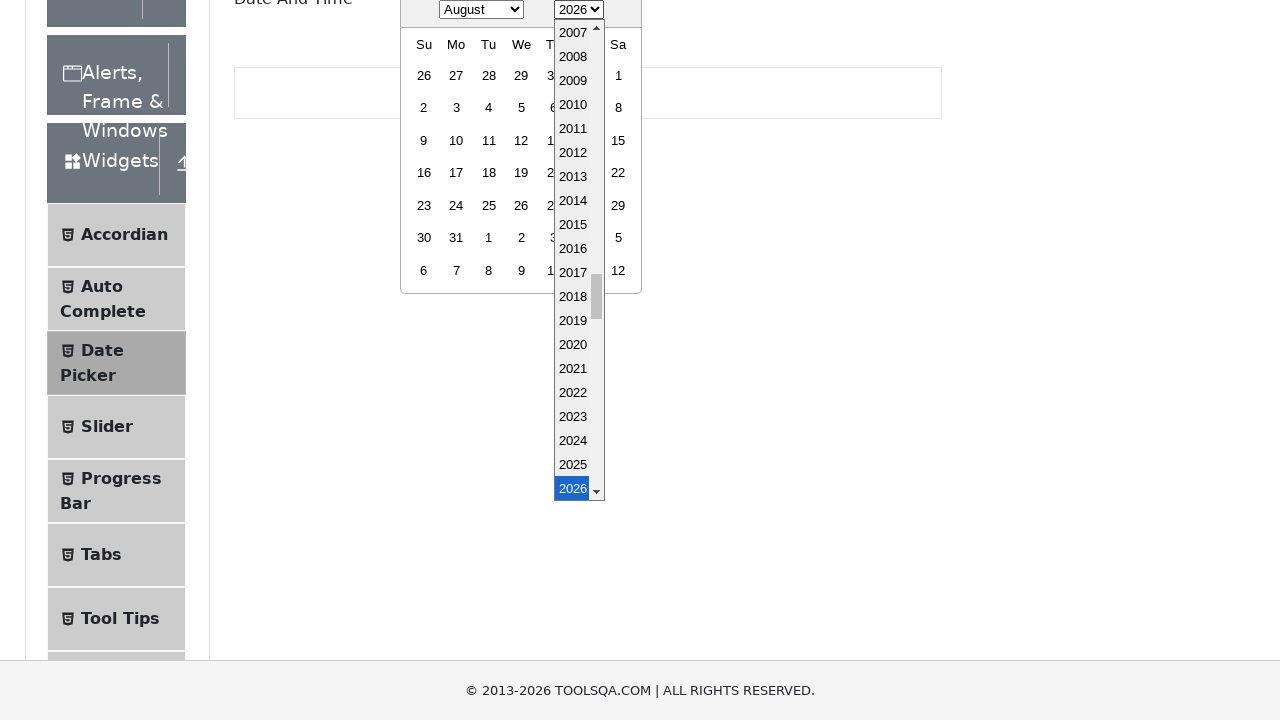

Selected 2001 from year dropdown on select.react-datepicker__year-select
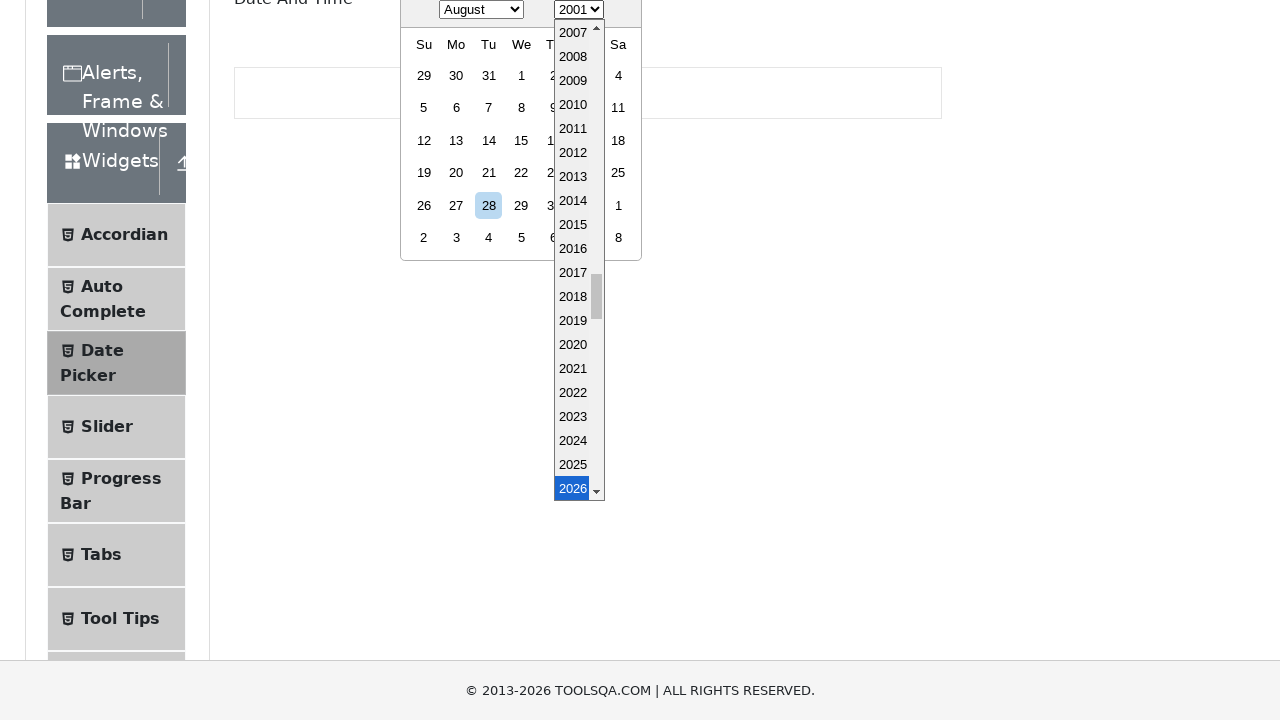

Clicked on day 31 to complete date selection (August 31, 2001) at (489, 75) on div.react-datepicker__day--031
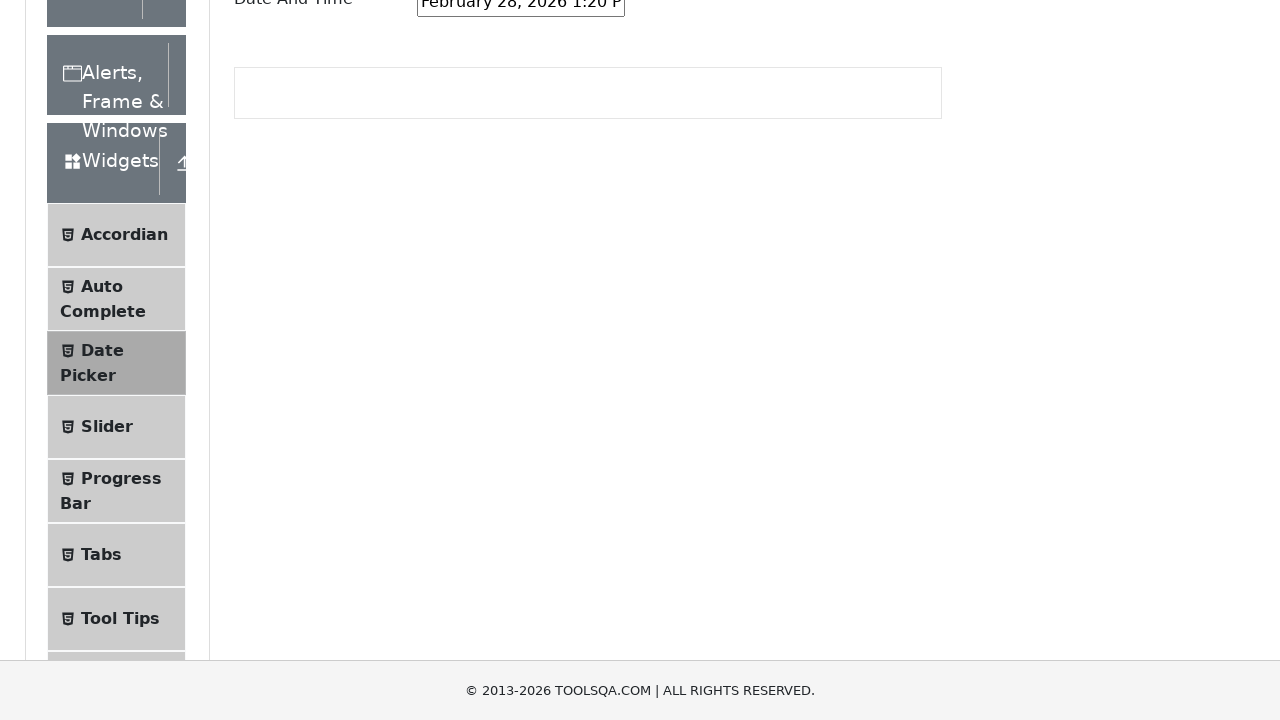

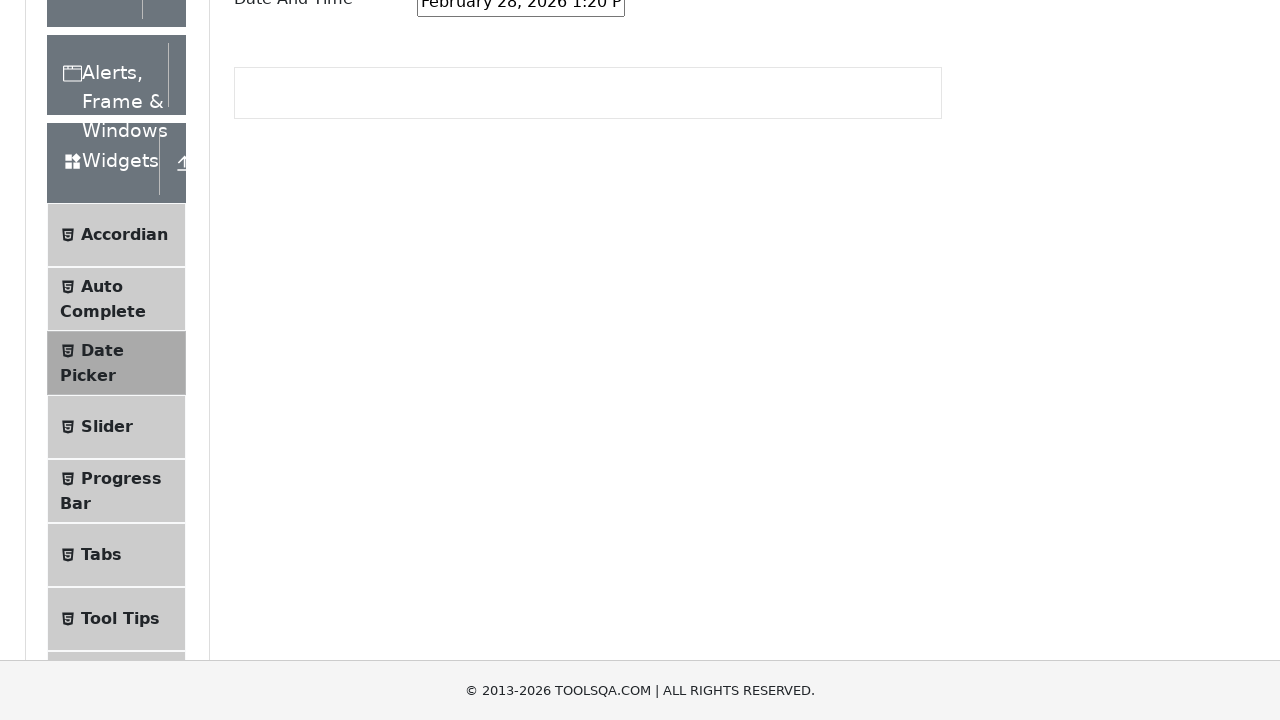